Navigates to a Brazilian synonyms dictionary website

Starting URL: https://www.sinonimos.com.br/

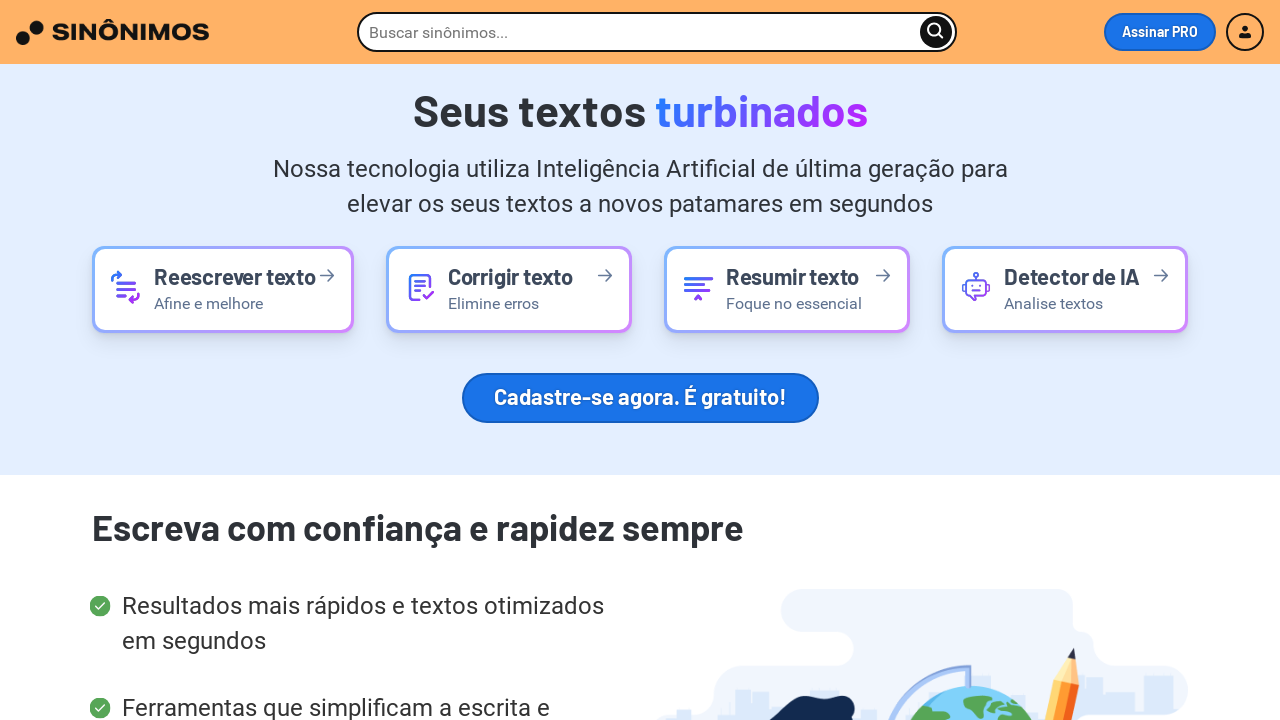

Navigated to Brazilian synonyms dictionary website (sinonimos.com.br)
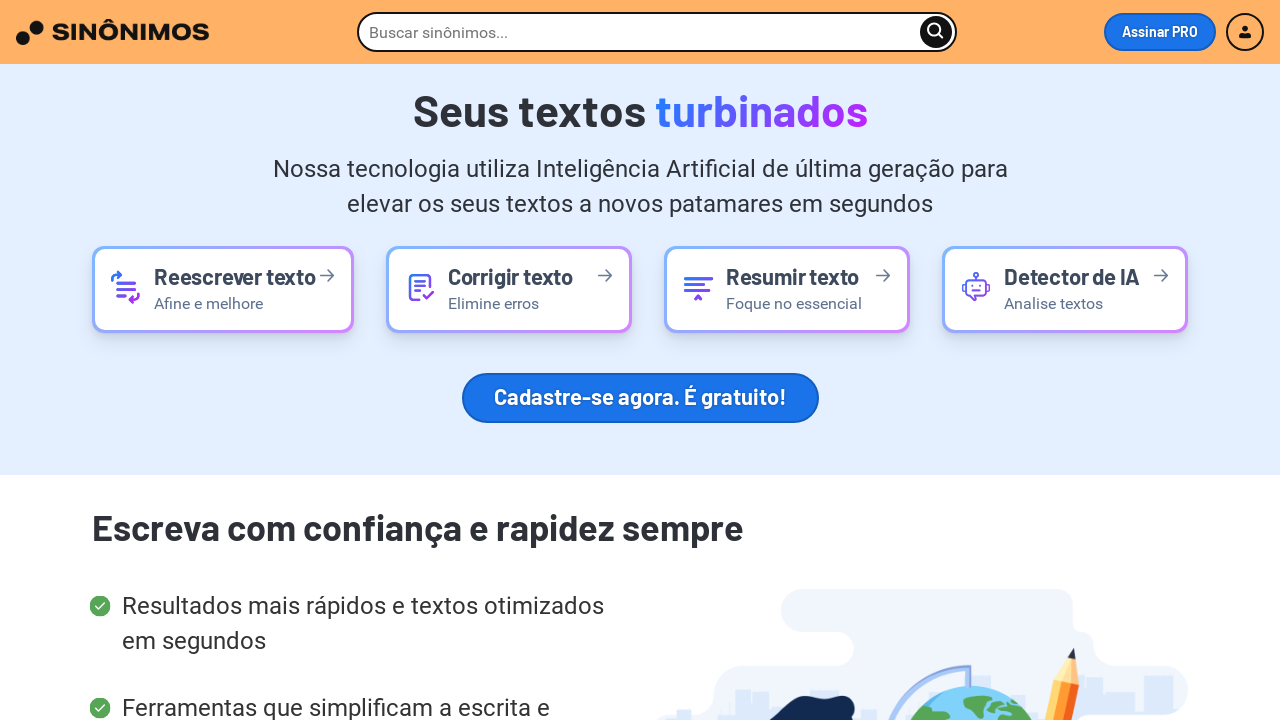

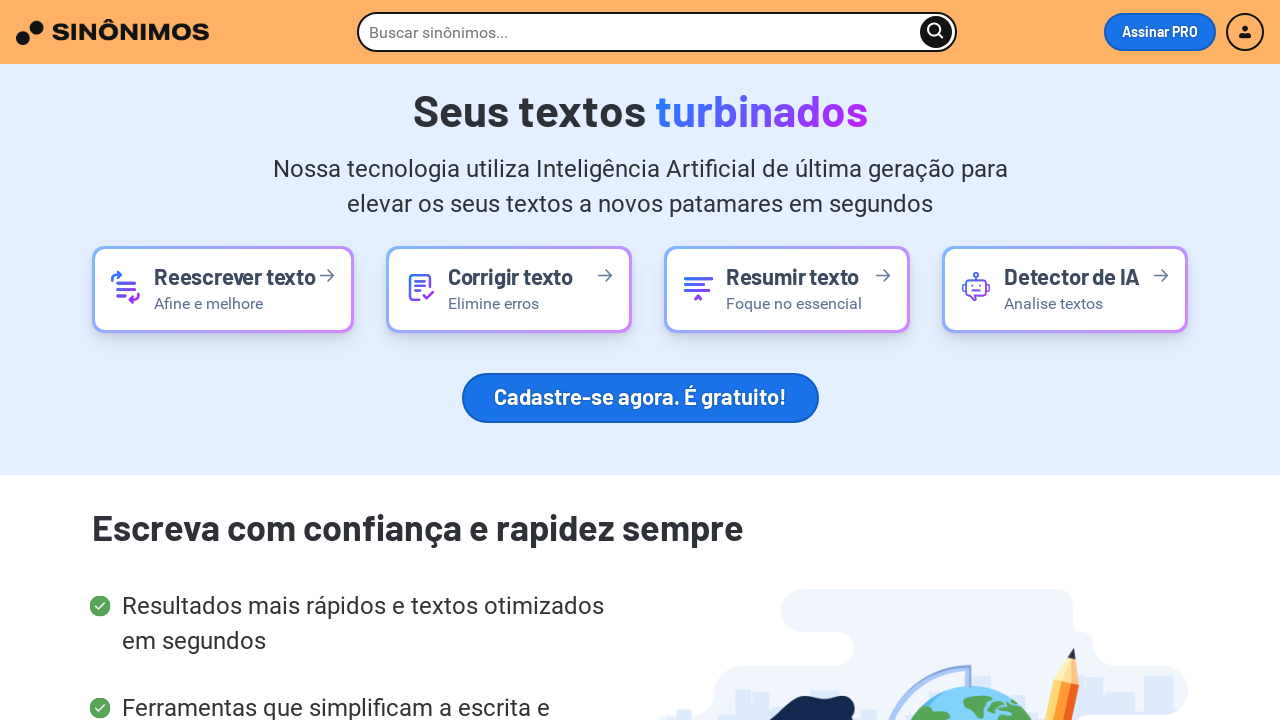